Navigates to the Selenium website and triggers the browser's print dialog using Ctrl+P keyboard shortcut, then attempts to interact with the dialog using Tab key.

Starting URL: https://www.selenium.dev/

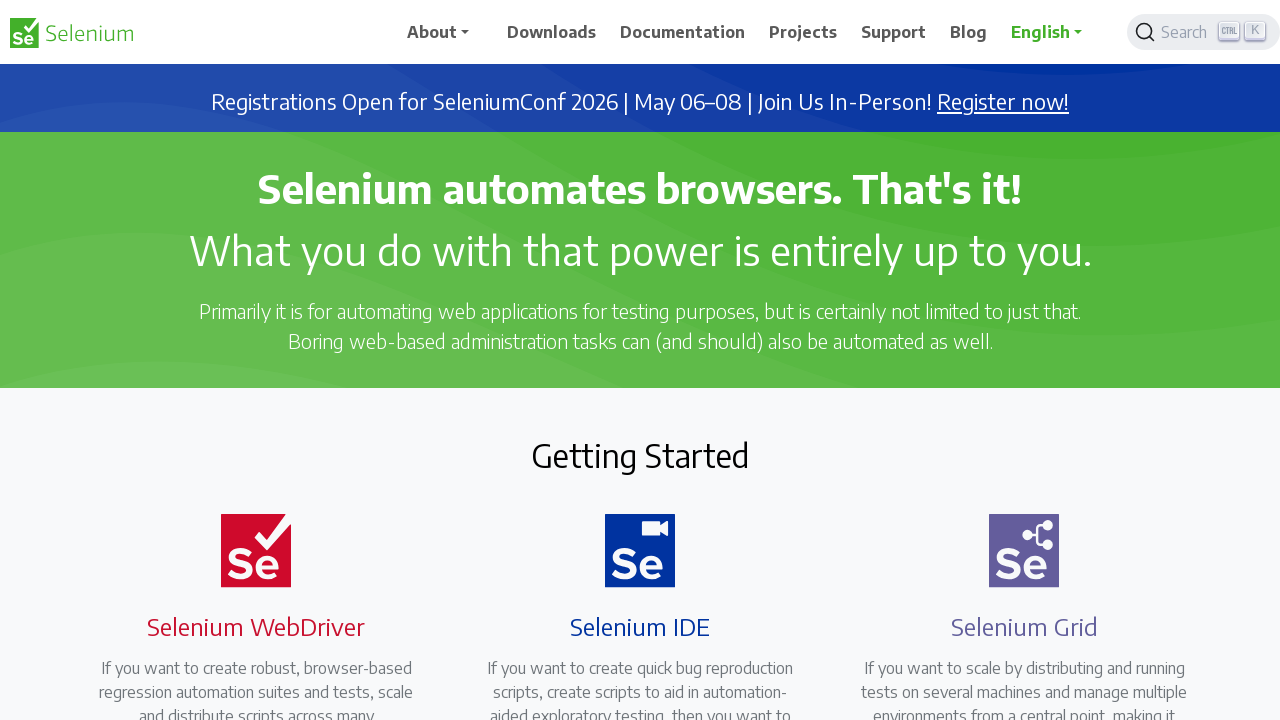

Navigated to Selenium website
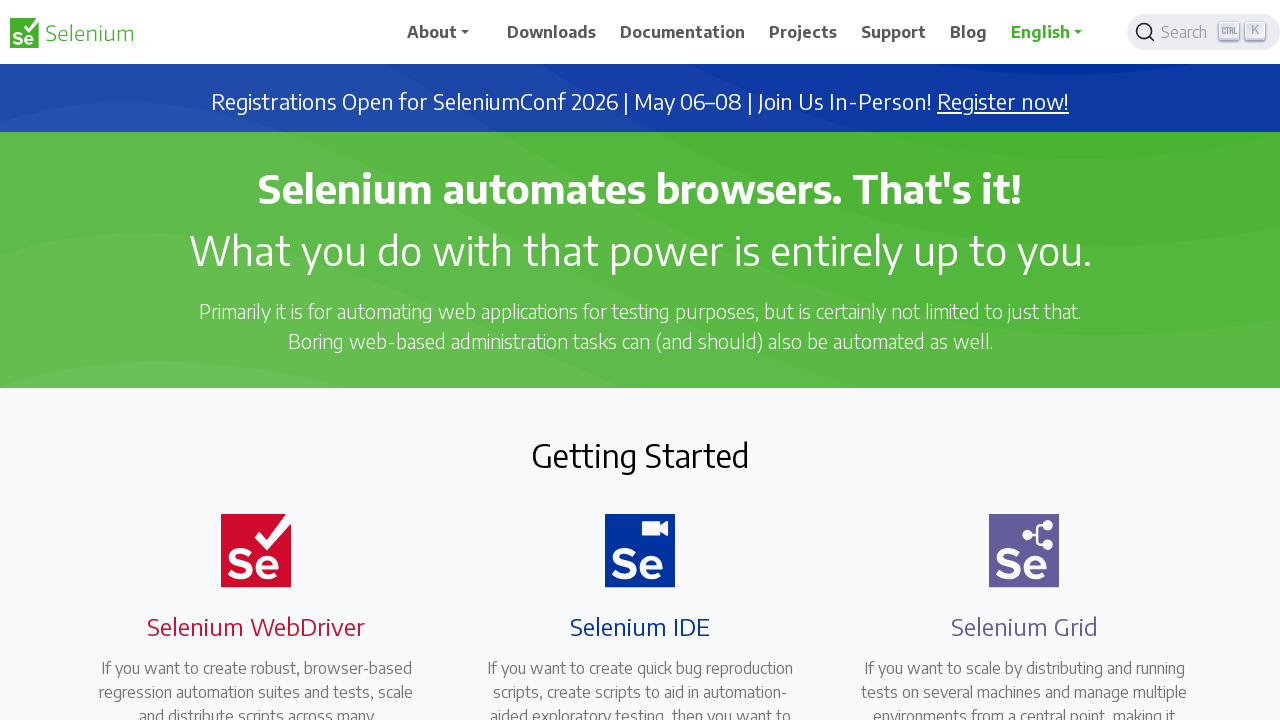

Page fully loaded (domcontentloaded)
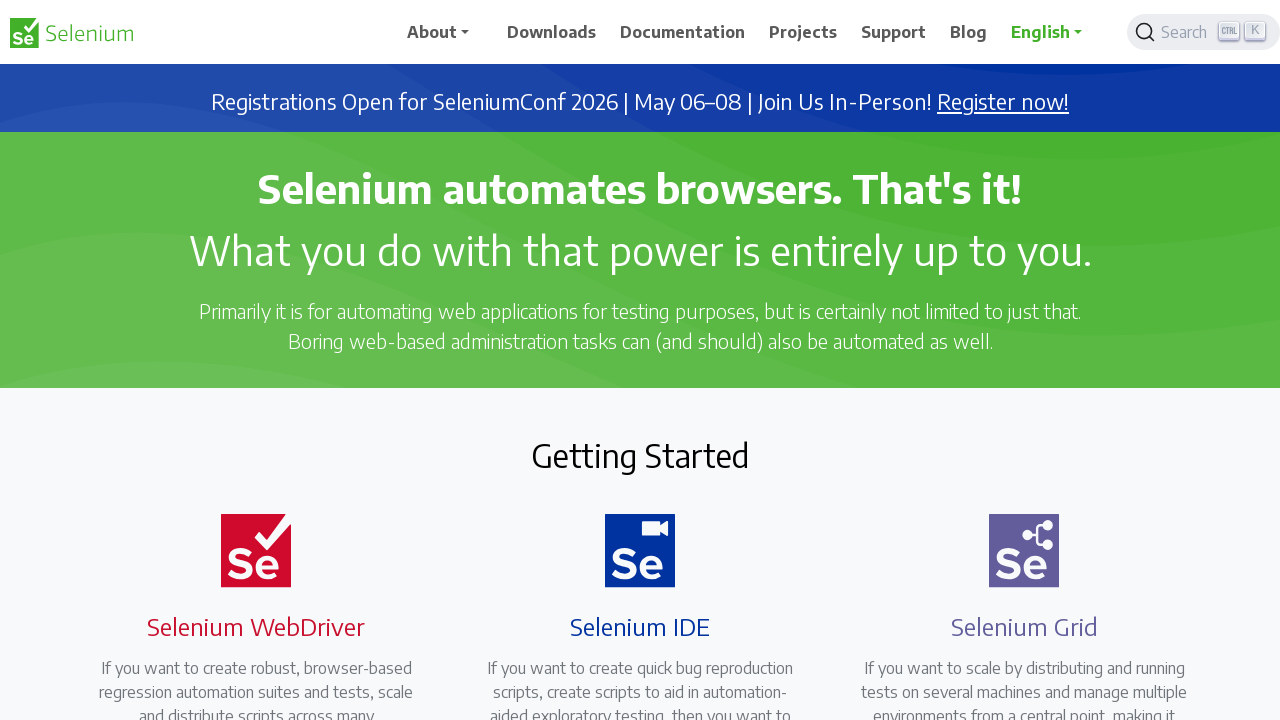

Triggered print dialog with Ctrl+P
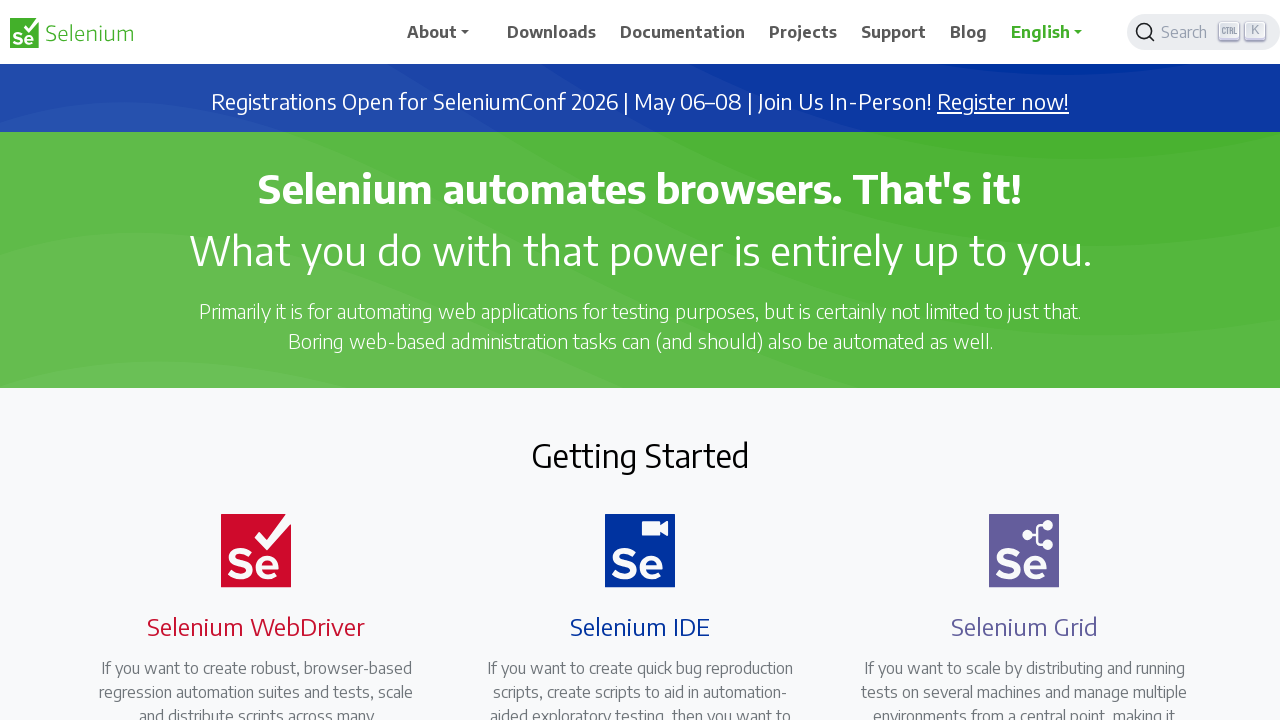

Waited 2 seconds for print dialog to appear
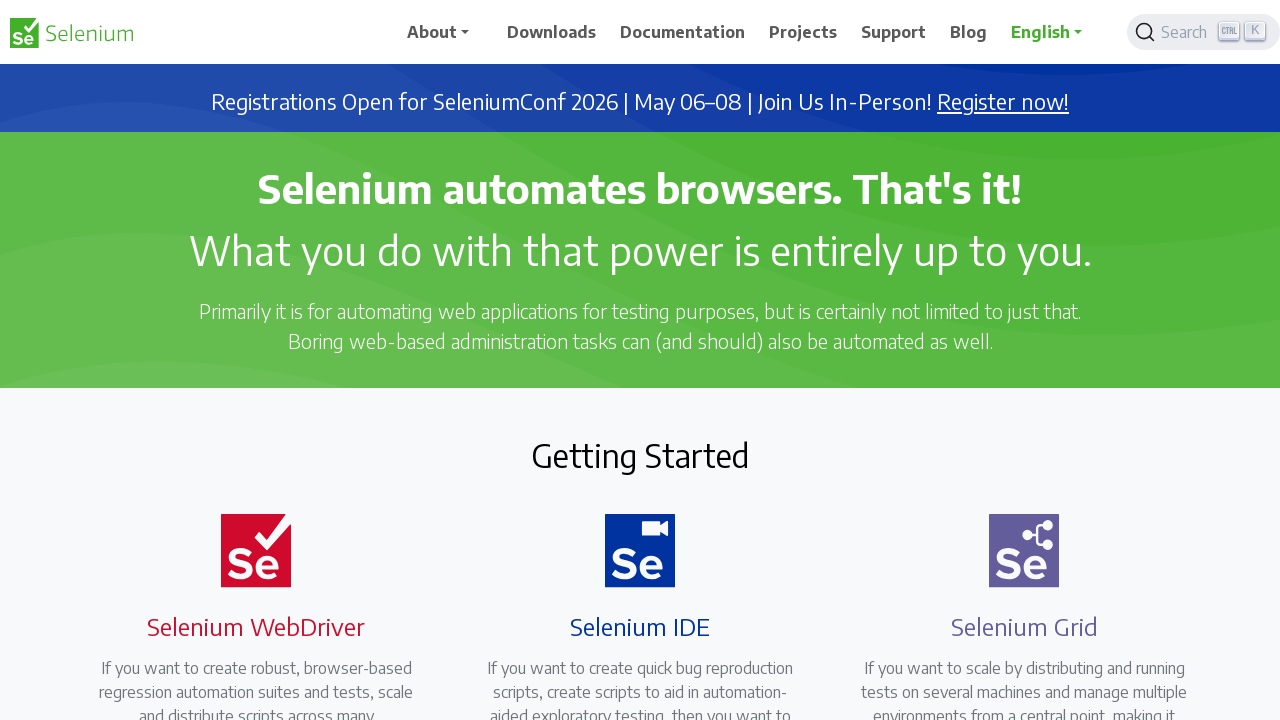

Pressed Tab to shift focus within print dialog
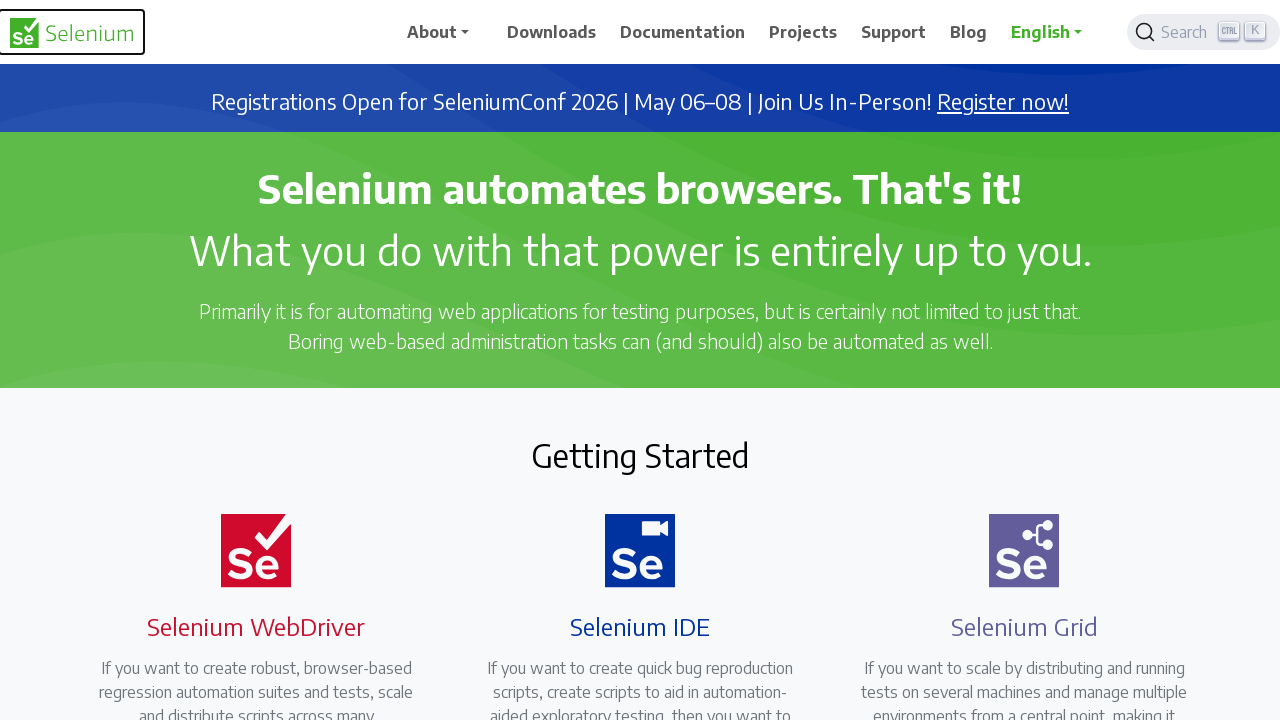

Pressed Escape to close print dialog
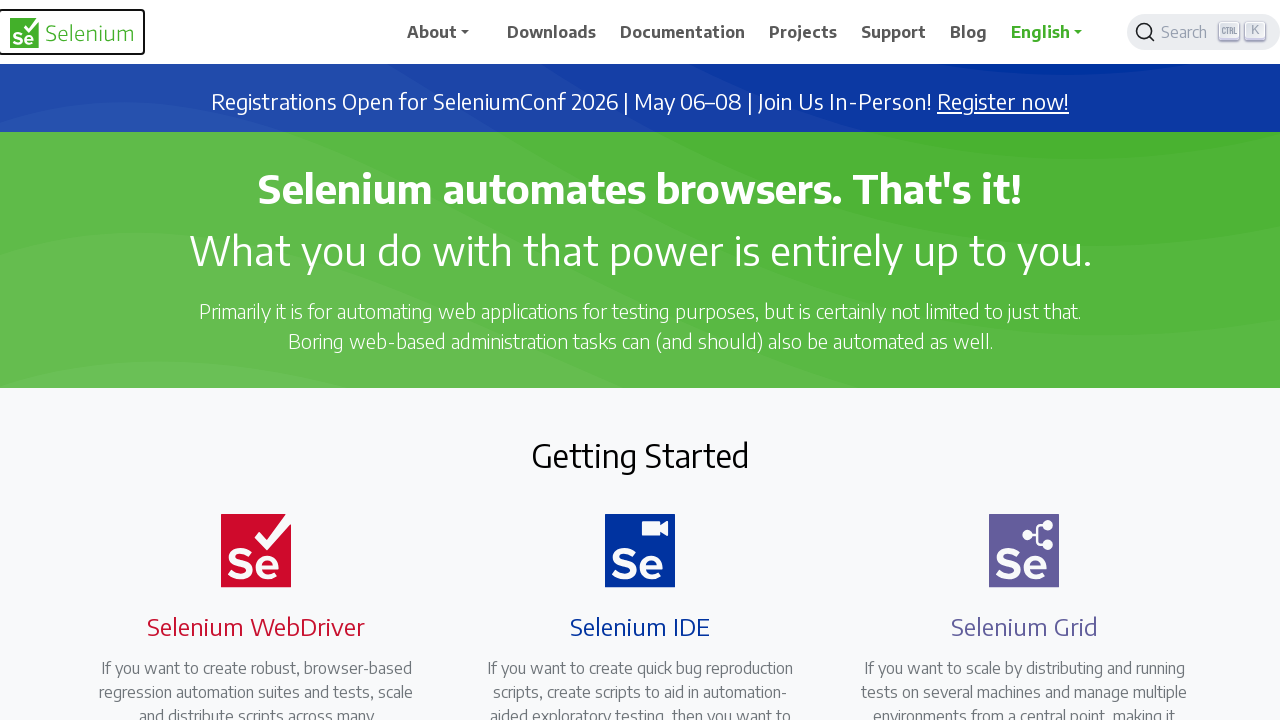

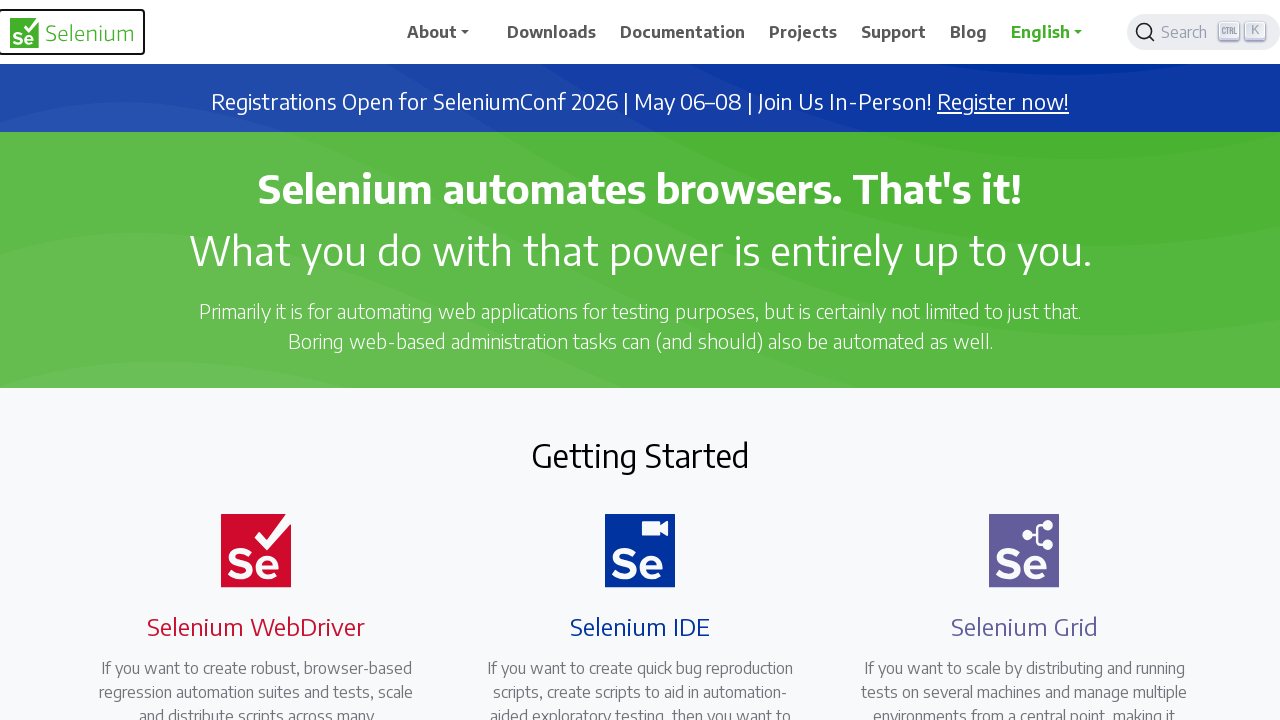